Navigates to the Tutorialspoint Selenium automation practice page and waits for it to load.

Starting URL: https://www.tutorialspoint.com/selenium/selenium_automation_practice.htm

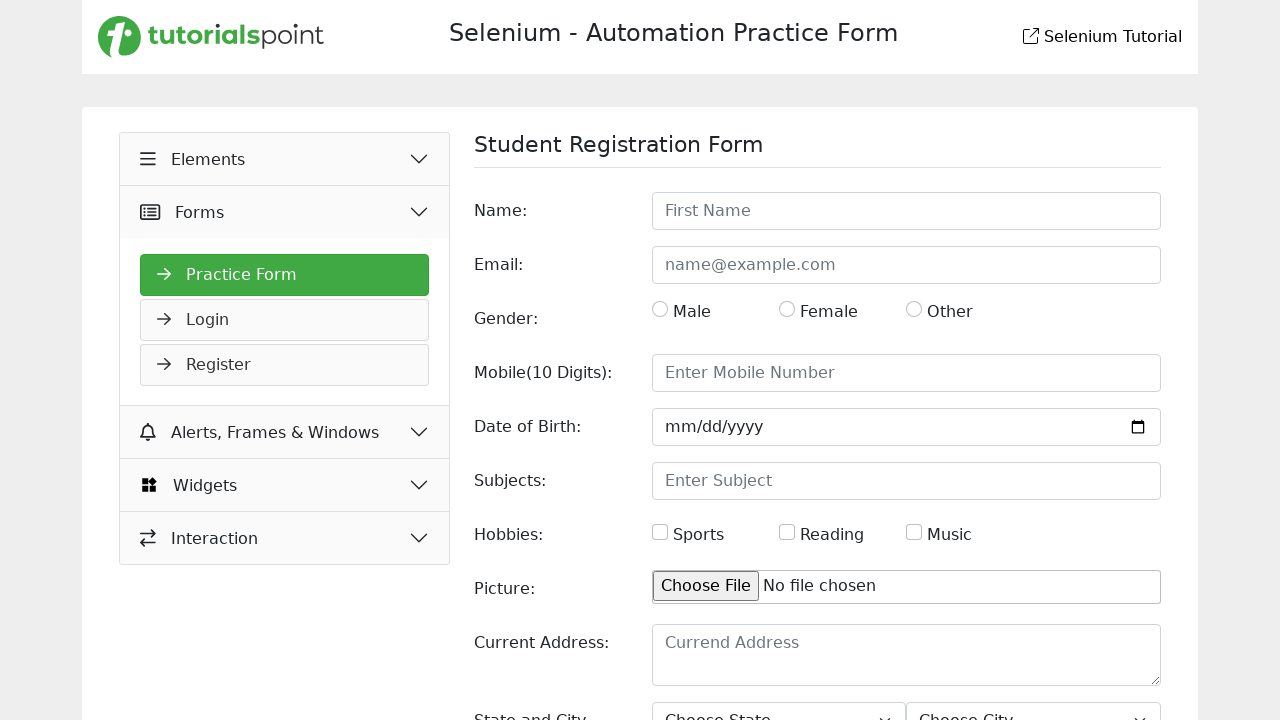

Navigated to Tutorialspoint Selenium automation practice page
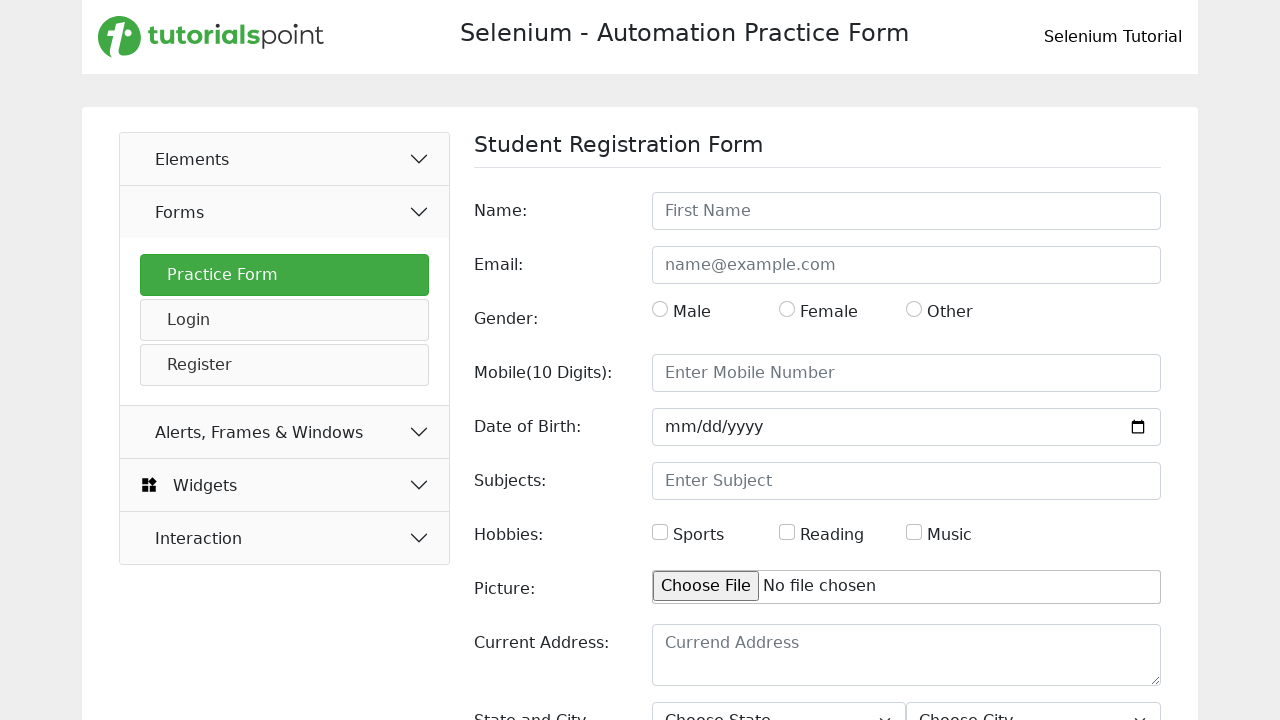

Page DOM content fully loaded
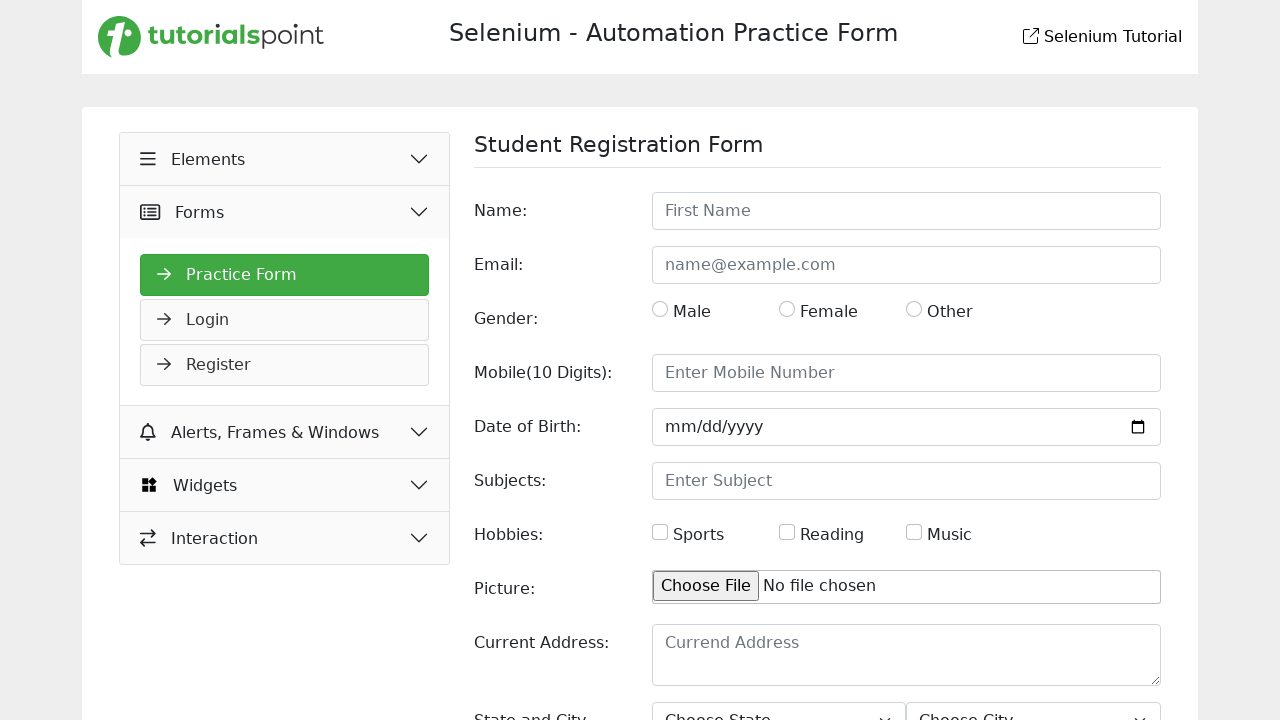

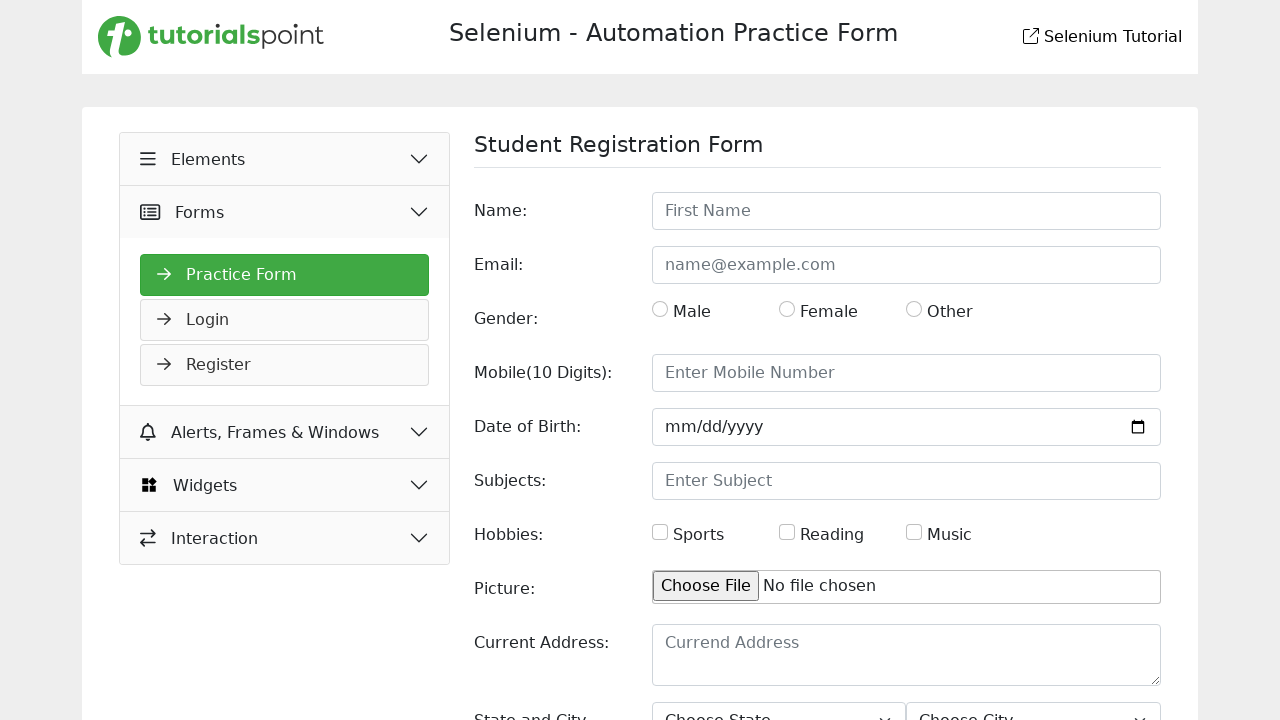